Tests dropdown selection functionality by reading two numbers from the page, calculating their sum, selecting that value from a dropdown menu, and submitting the form.

Starting URL: http://suninjuly.github.io/selects2.html

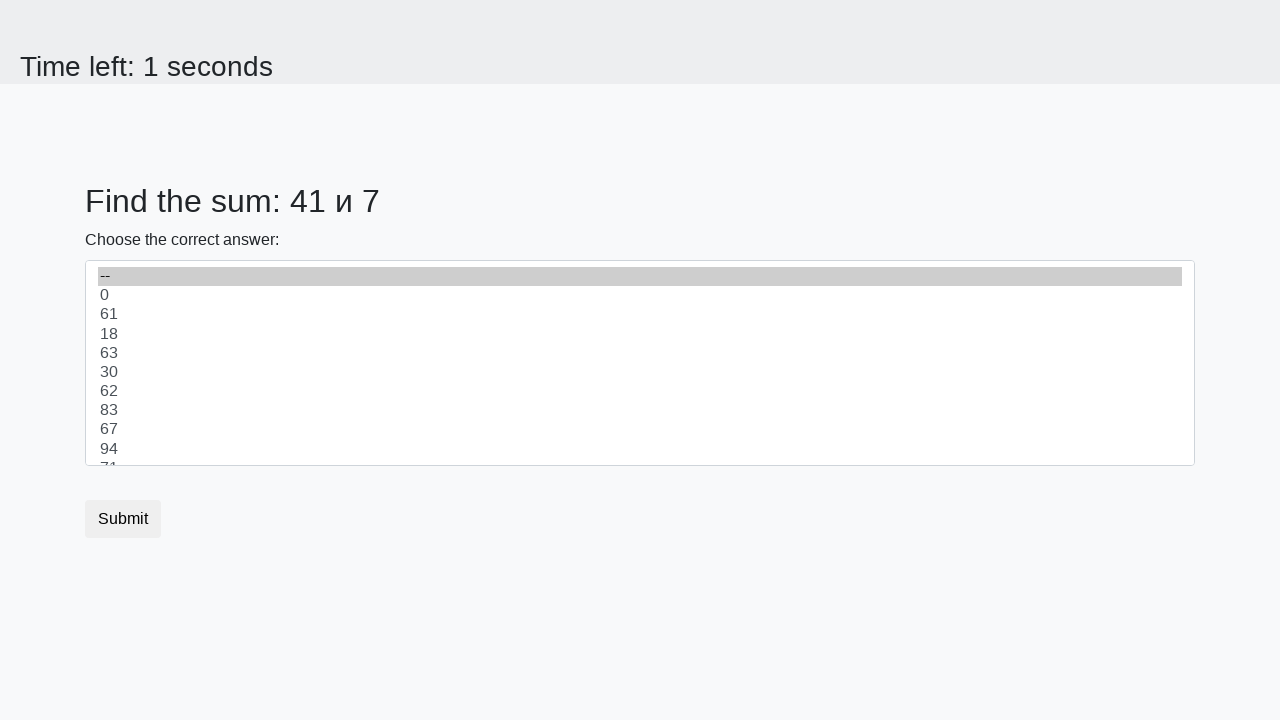

Retrieved first number from page
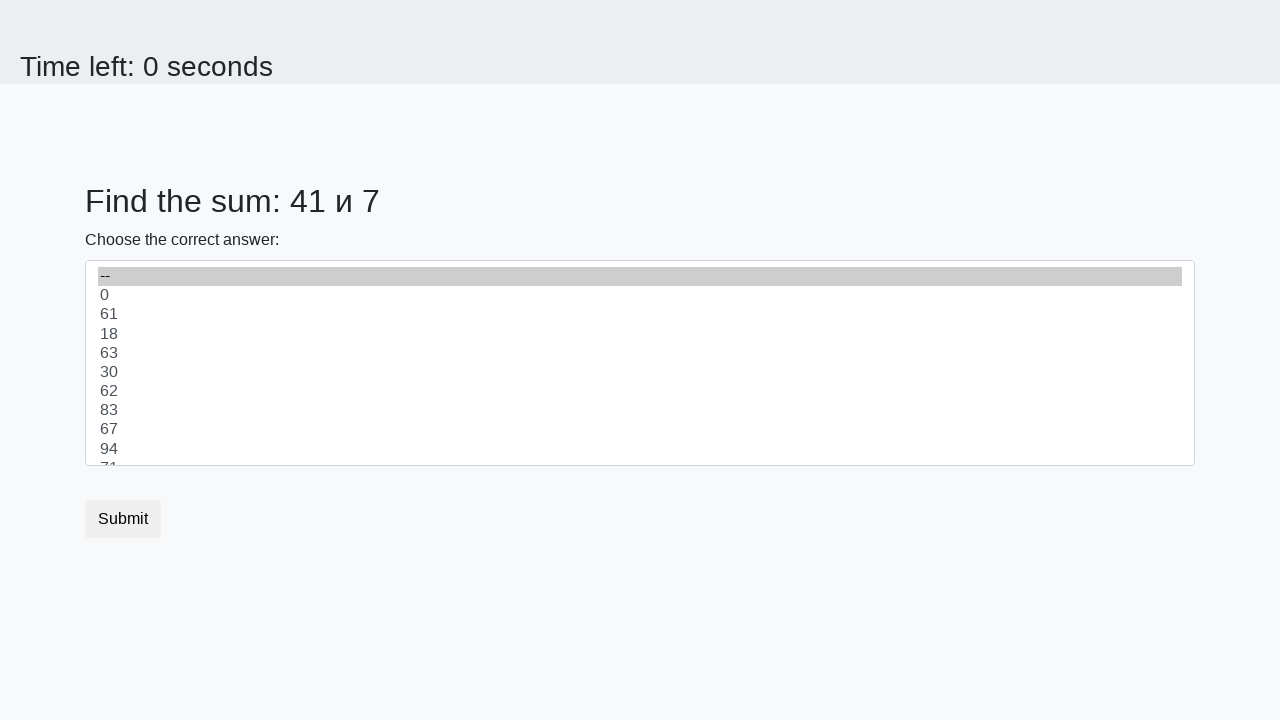

Retrieved second number from page
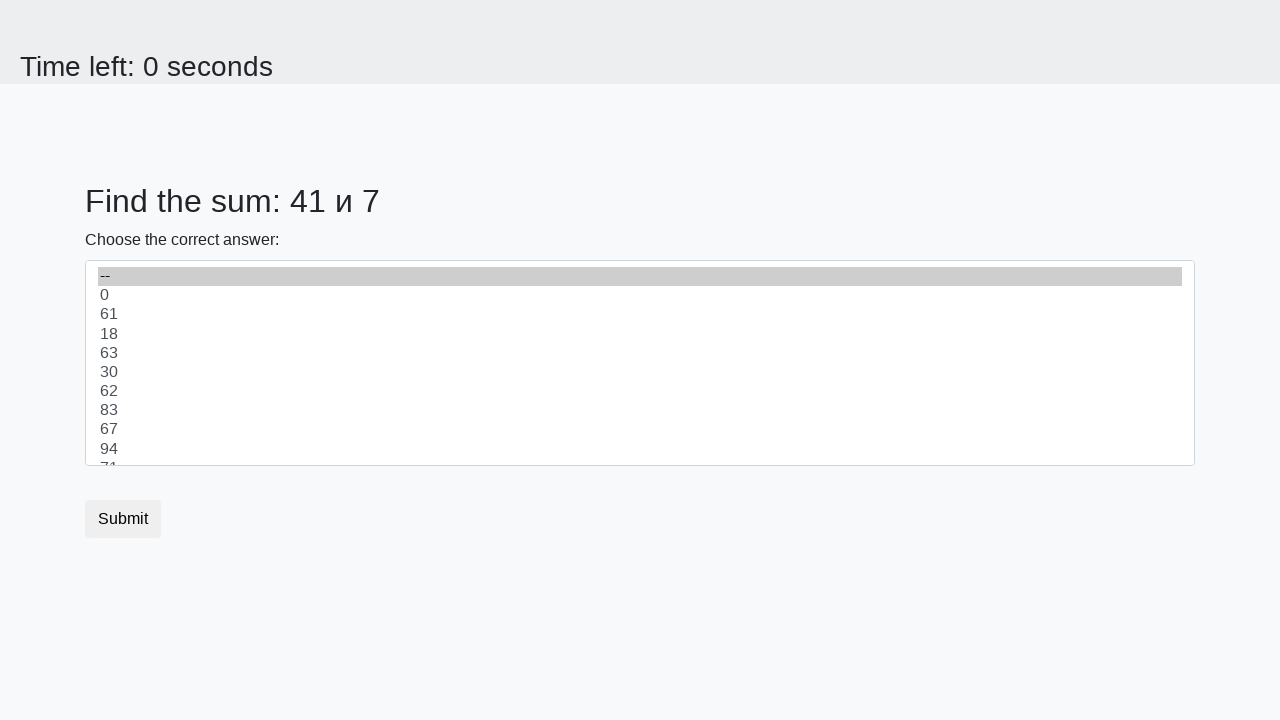

Calculated sum of 41 + 7 = 48
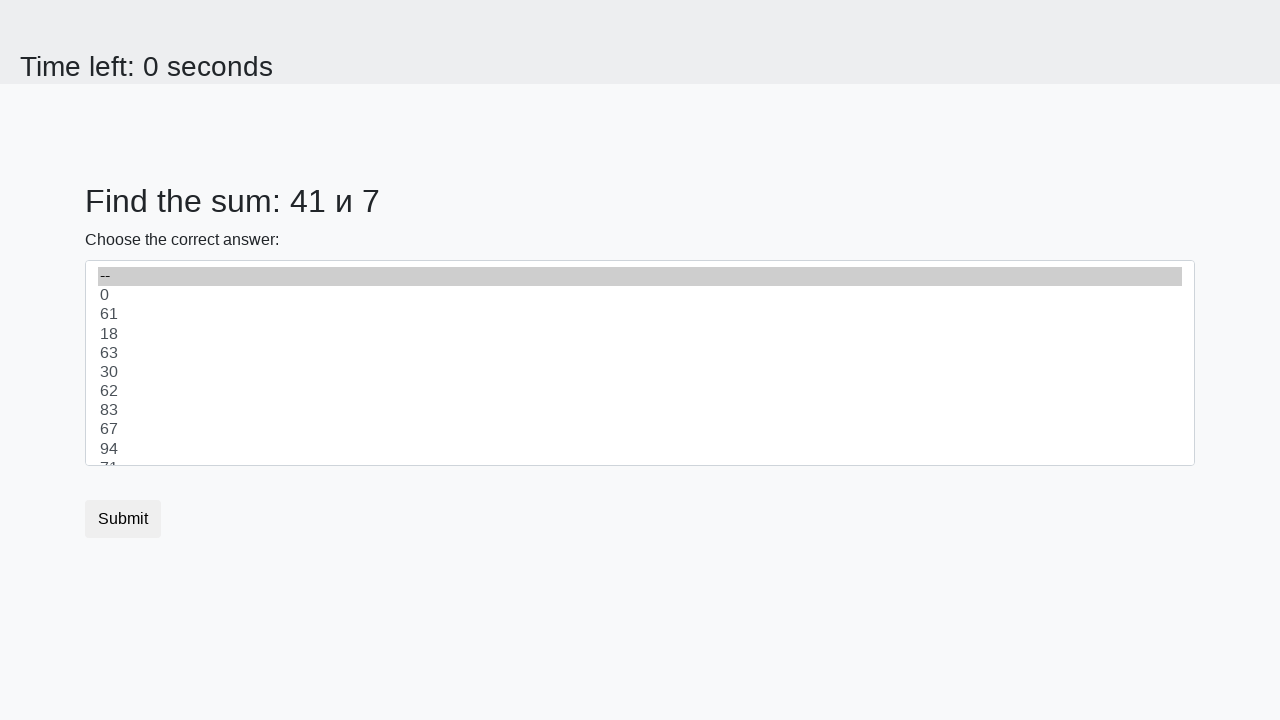

Selected value 48 from dropdown menu on #dropdown
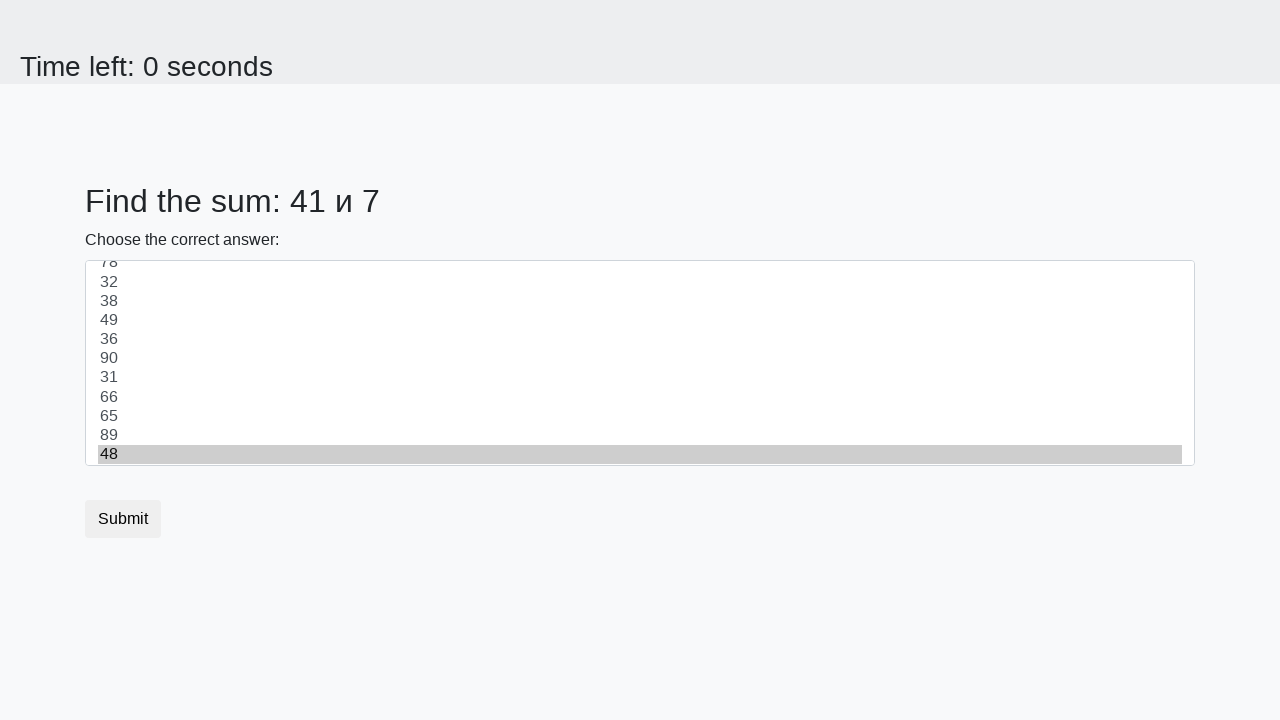

Clicked submit button at (123, 519) on button.btn
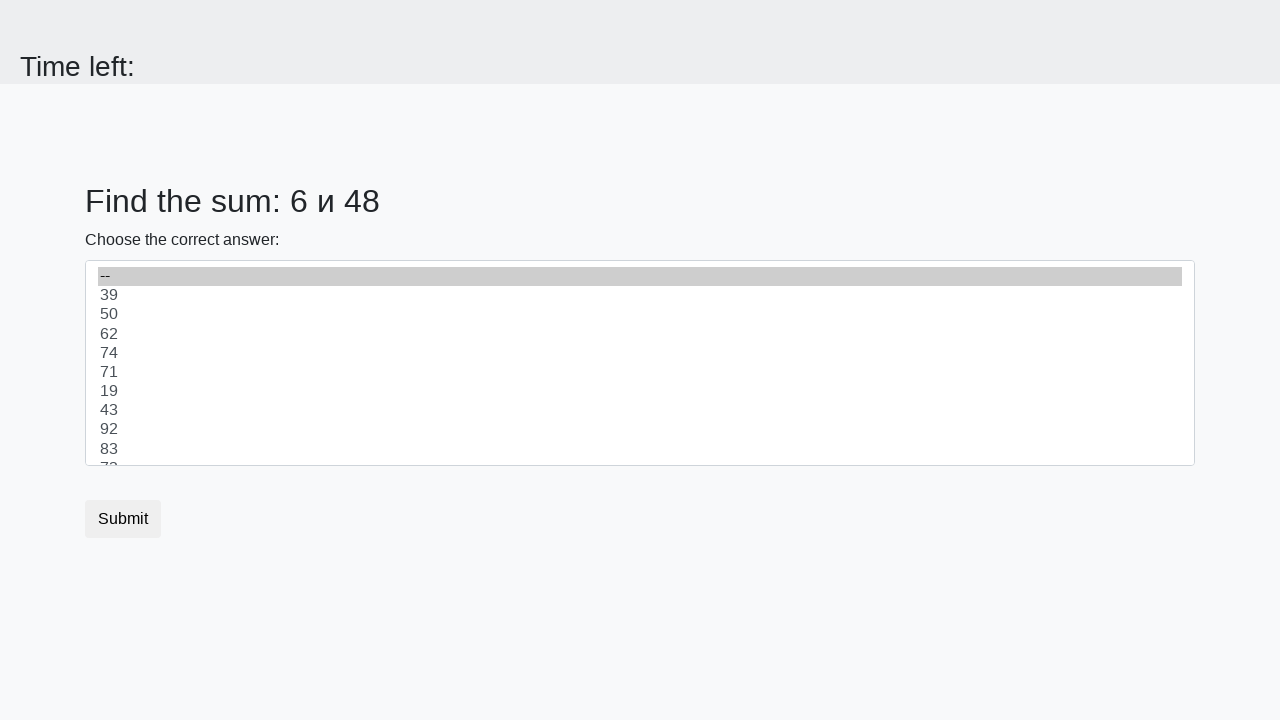

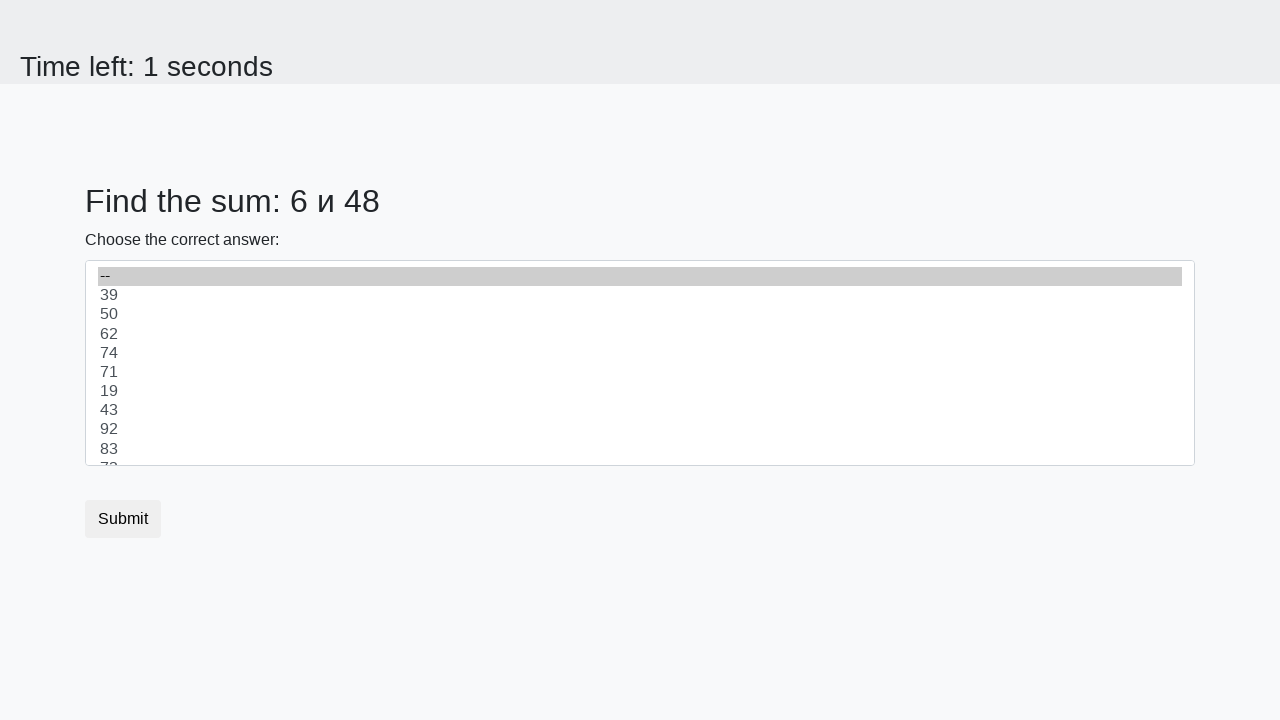